Tests drag and drop functionality on the jQuery UI droppable demo page by switching to an iframe and dragging an element onto a drop target.

Starting URL: https://jqueryui.com/droppable/

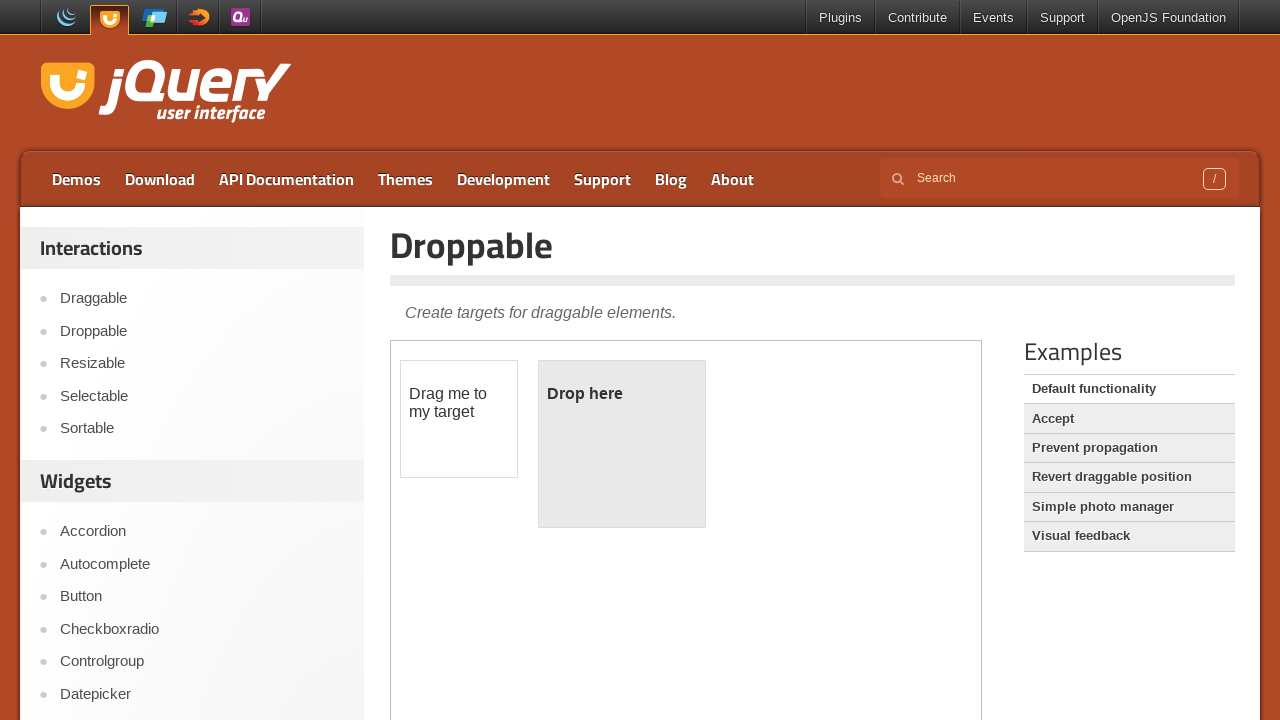

Navigated to jQuery UI droppable demo page
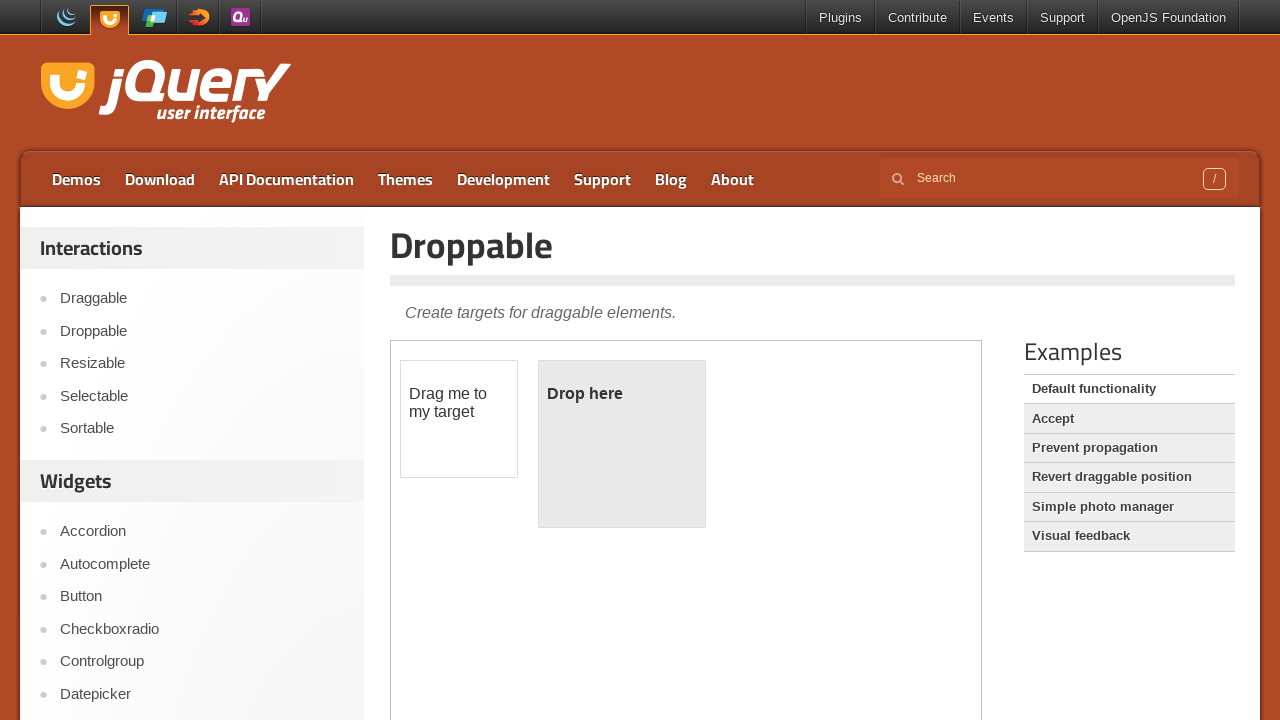

Located the demo iframe
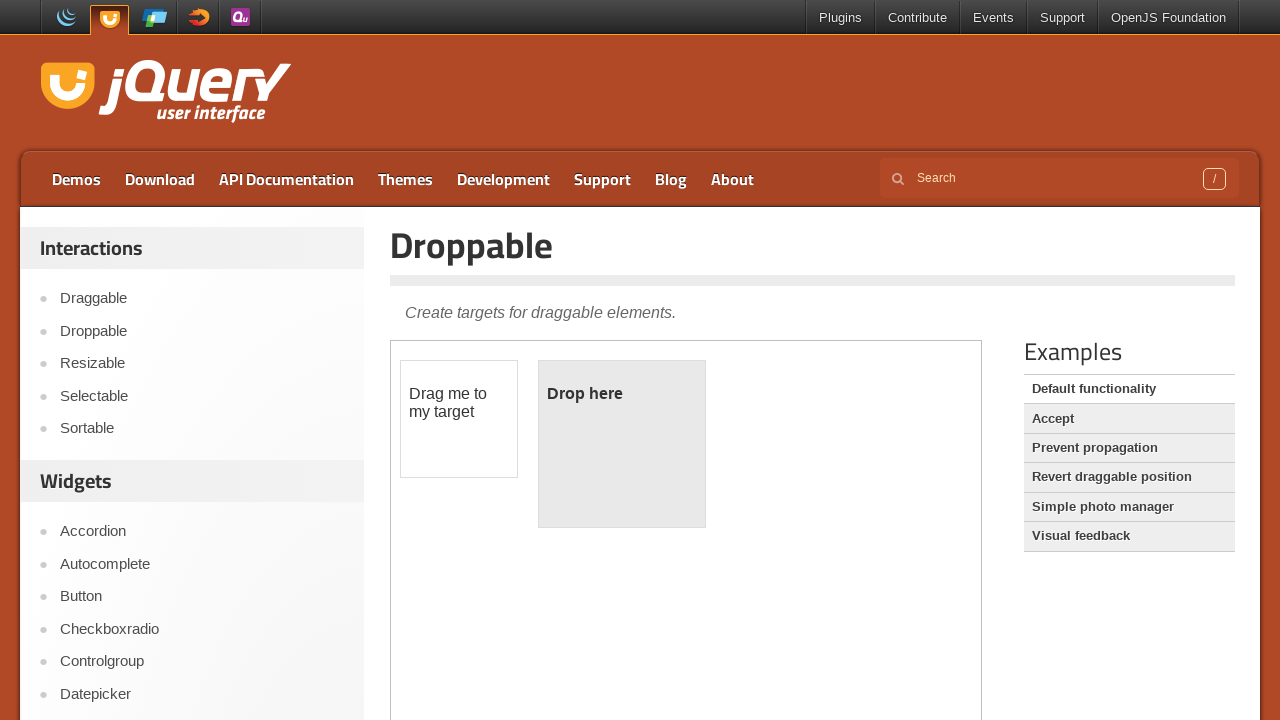

Located the draggable element within the iframe
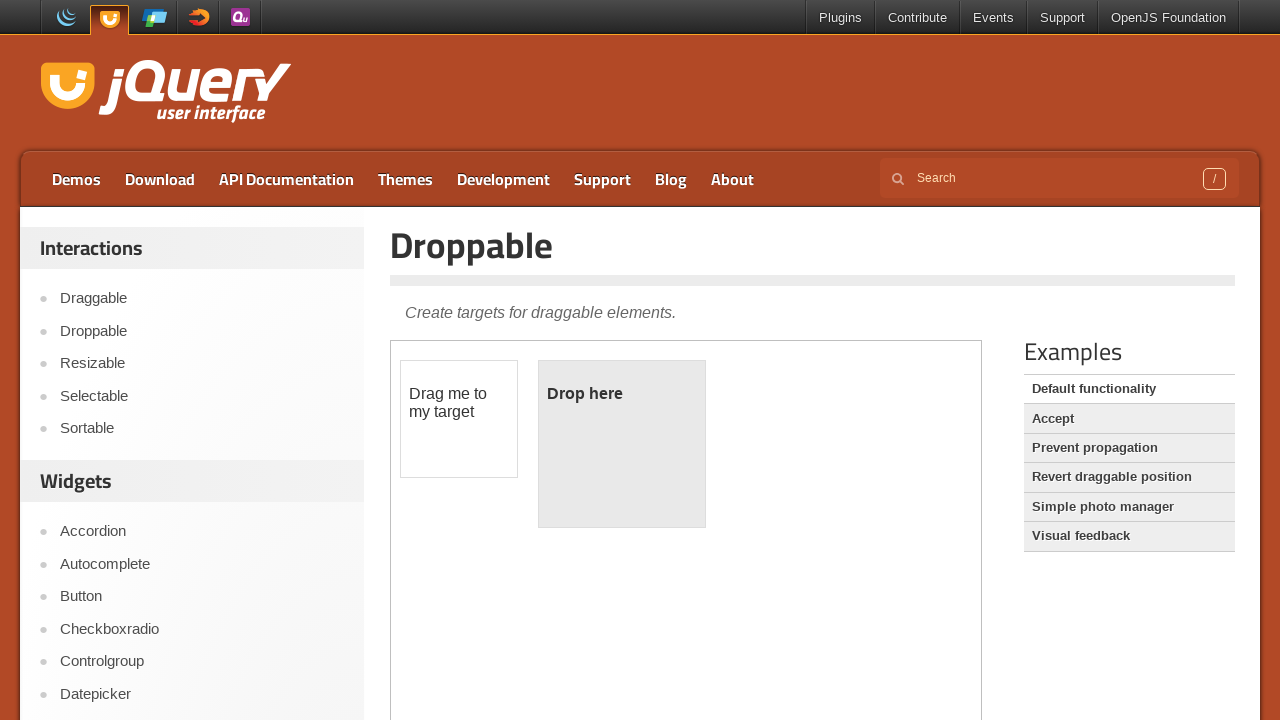

Located the droppable element within the iframe
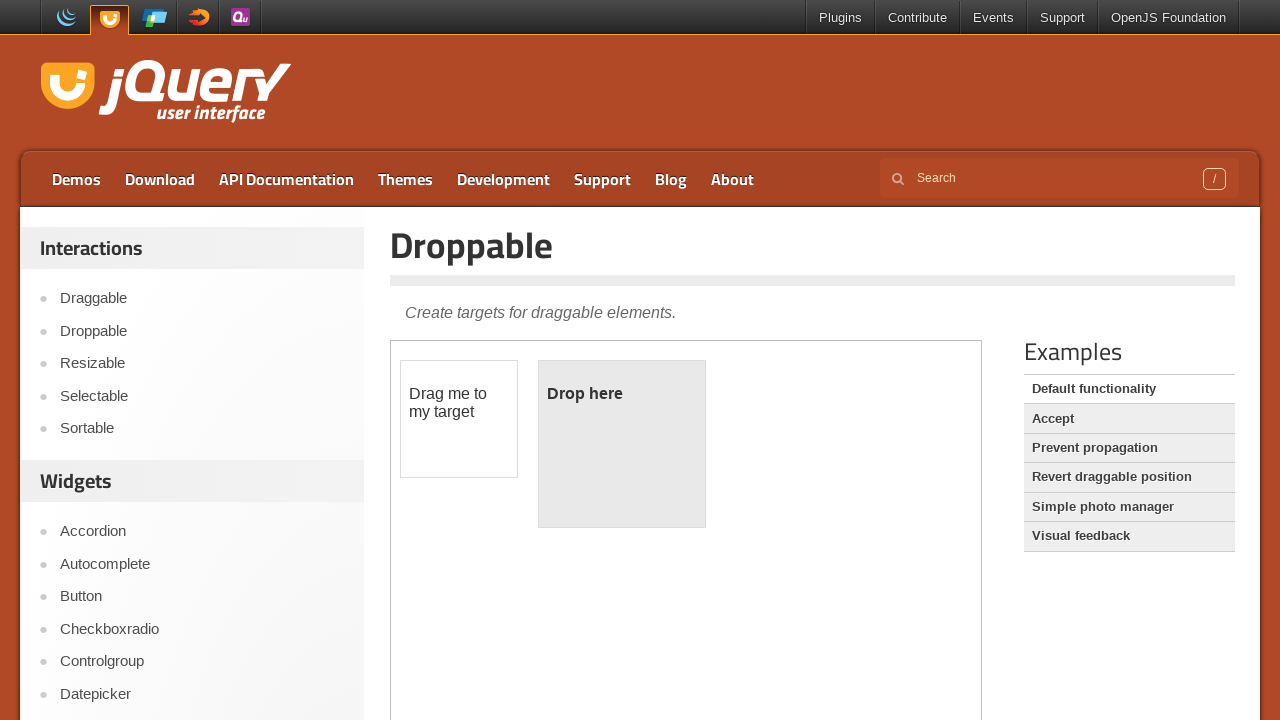

Dragged the draggable element onto the droppable element at (622, 444)
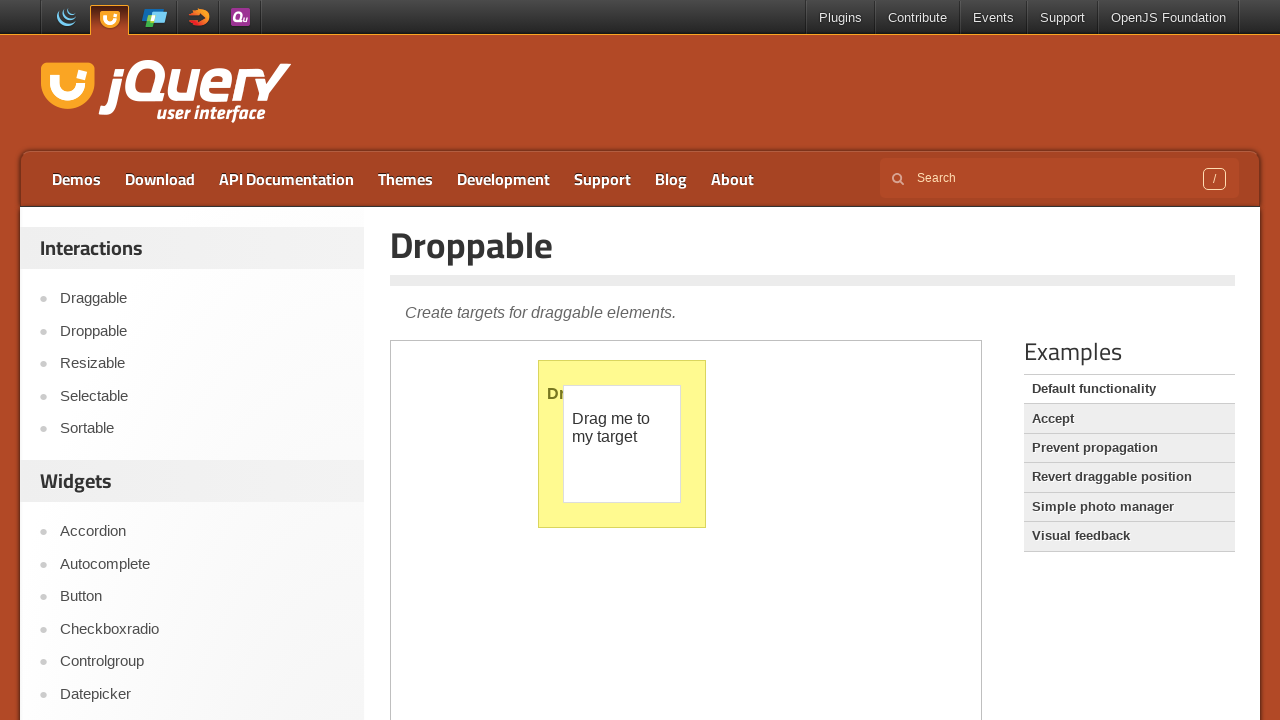

Verified that the drop target is still visible after drag and drop
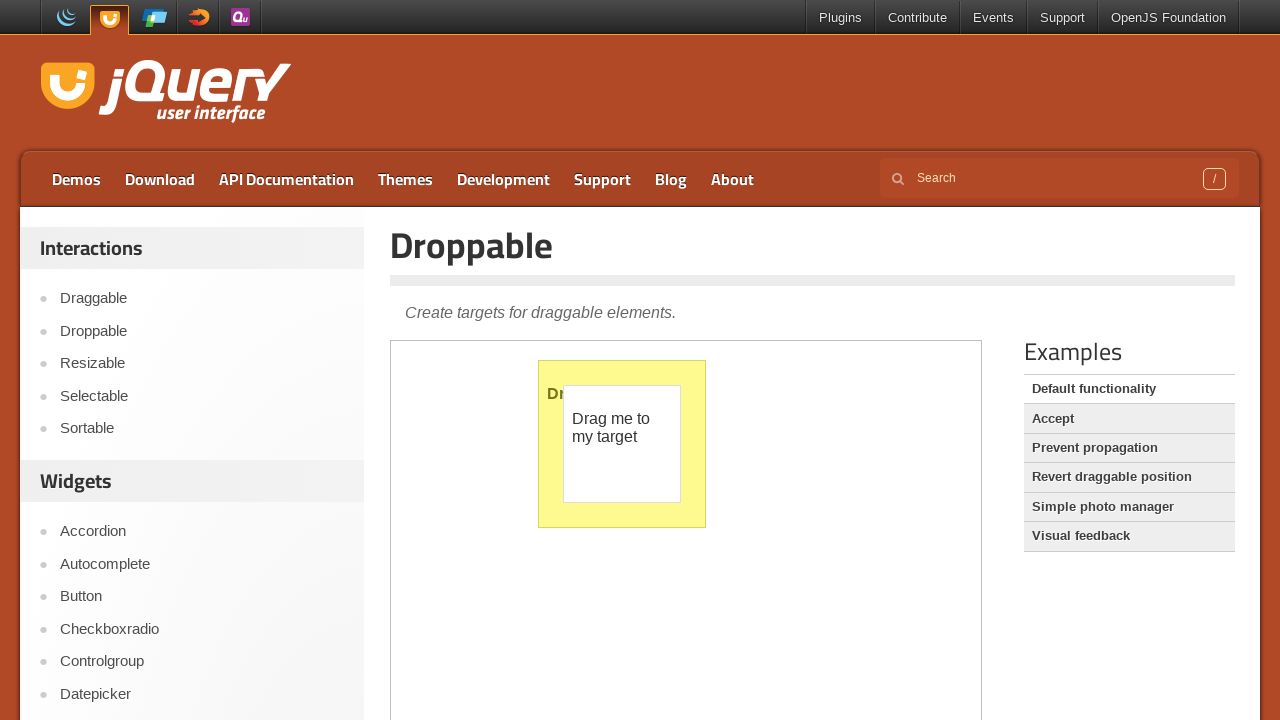

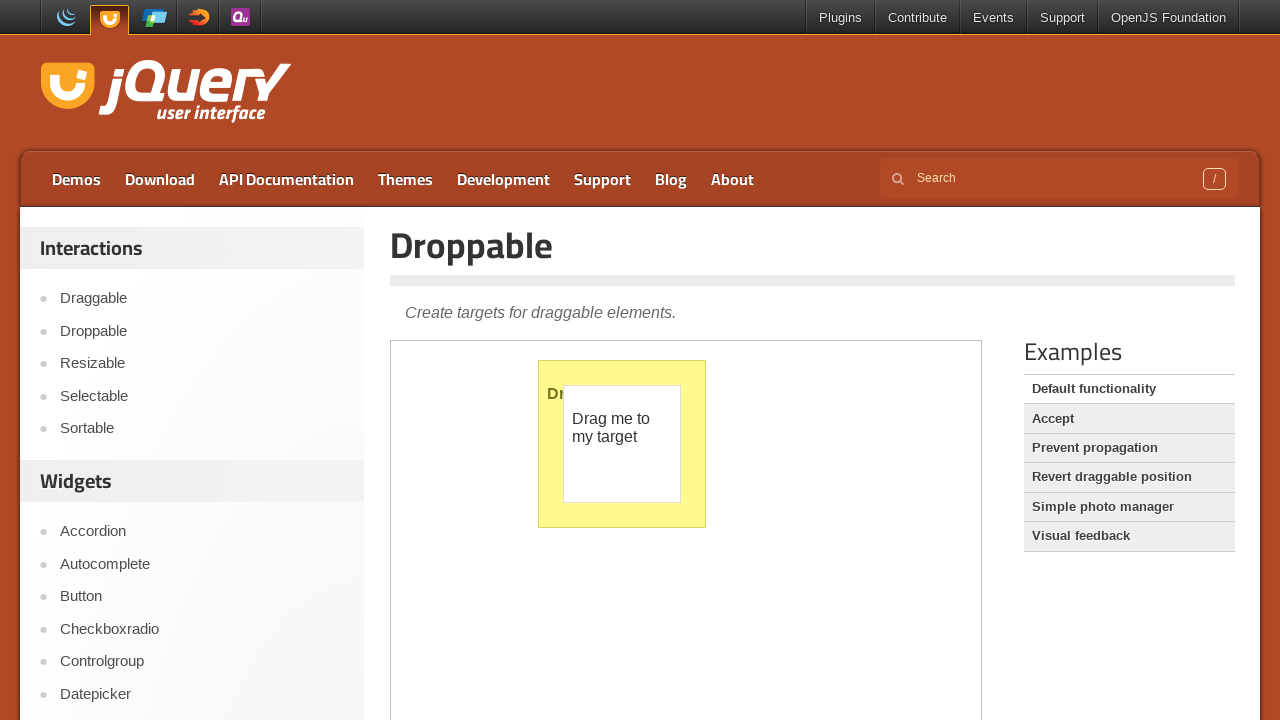